Tests JavaScript alert popup handling by clicking a button that triggers an alert and then accepting/dismissing it

Starting URL: https://the-internet.herokuapp.com/javascript_alerts

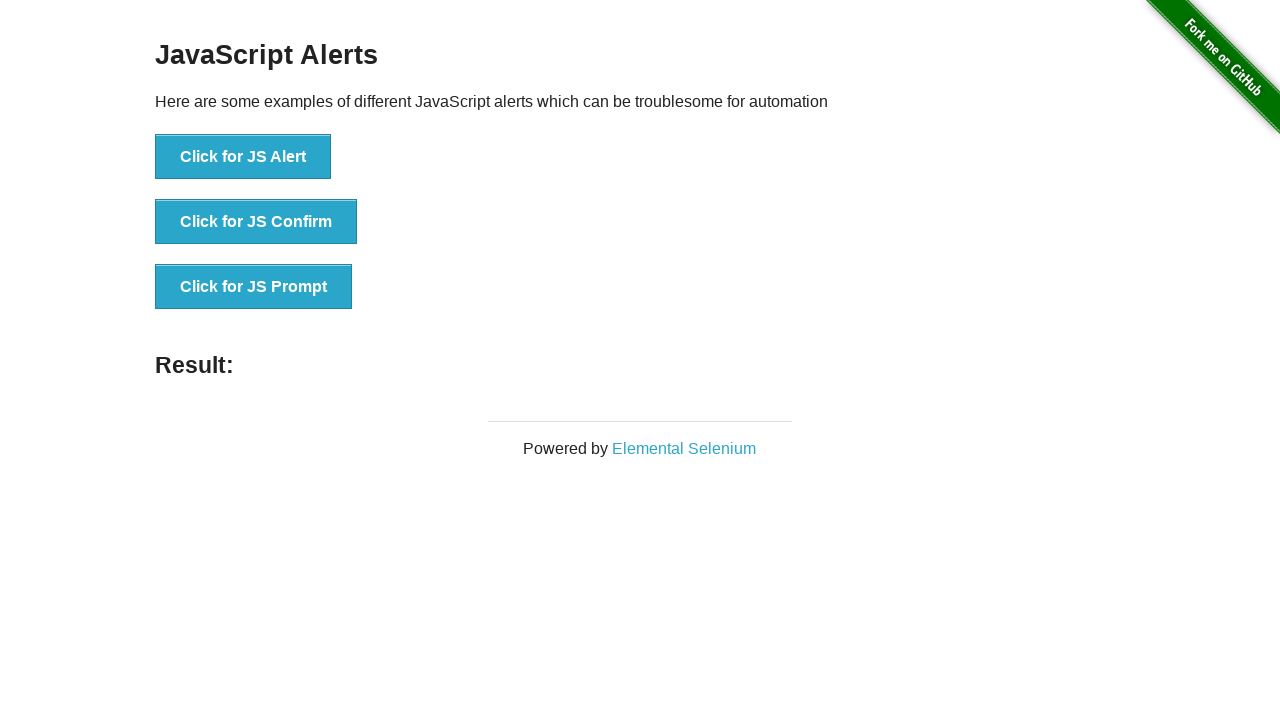

Clicked button to trigger JavaScript alert at (243, 157) on //button[@onclick="jsAlert()"]
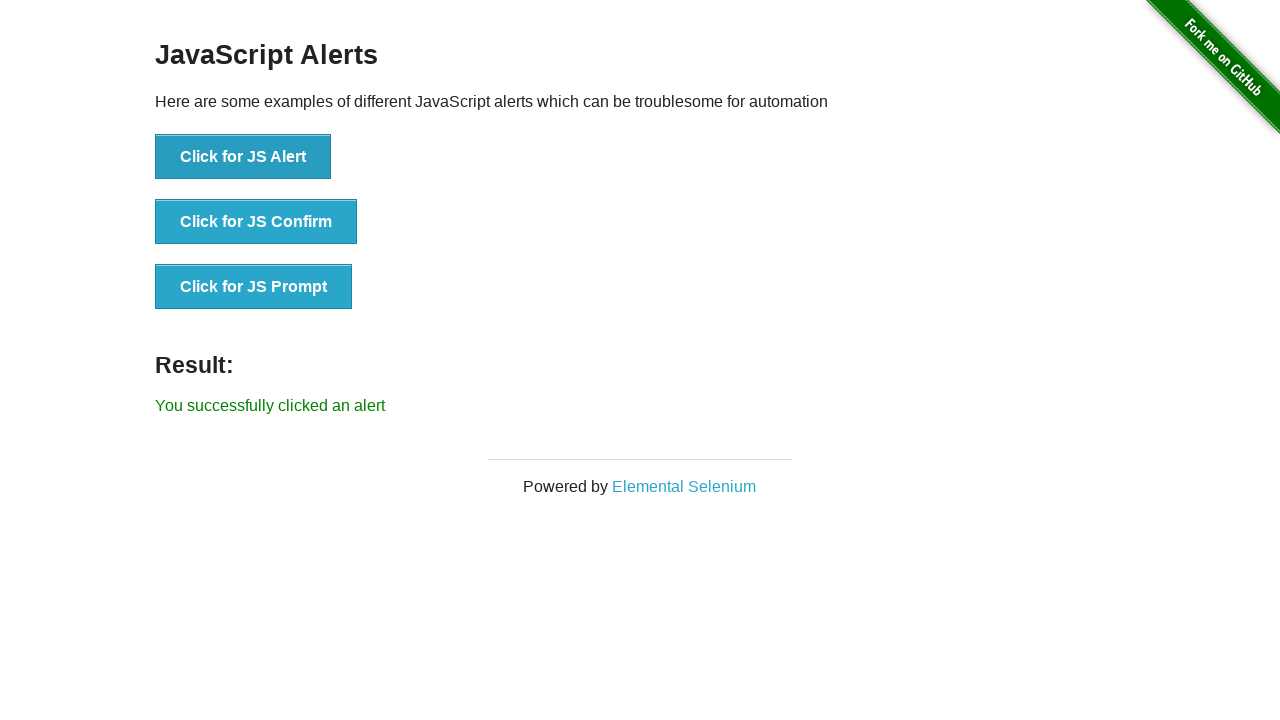

Set up dialog handler to accept alerts
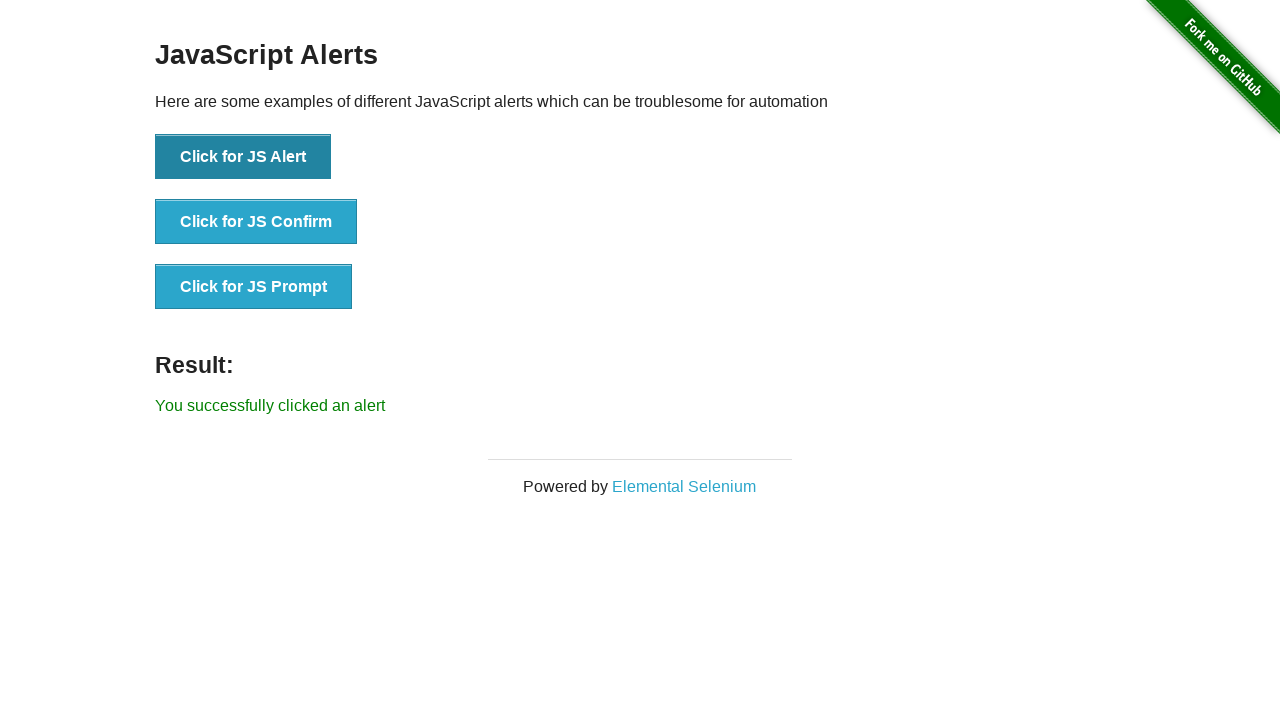

Clicked button again to trigger alert and accept it at (243, 157) on //button[@onclick="jsAlert()"]
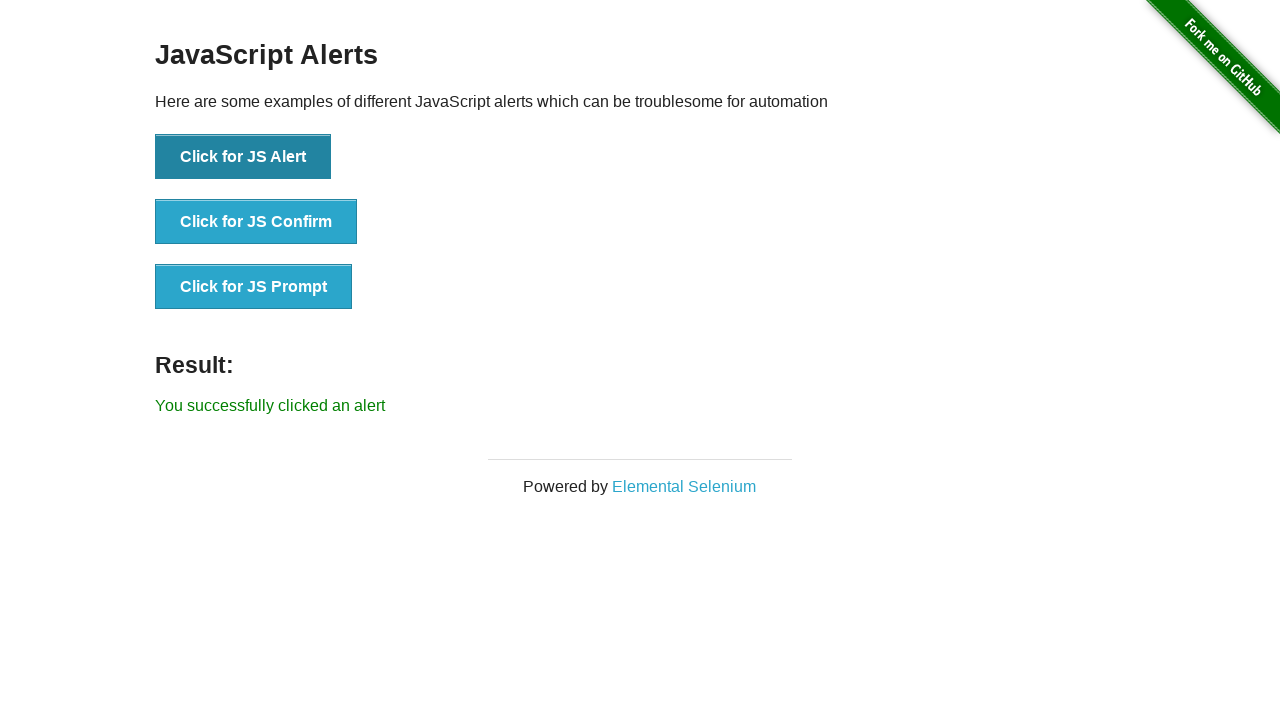

Result text appeared confirming alert was handled
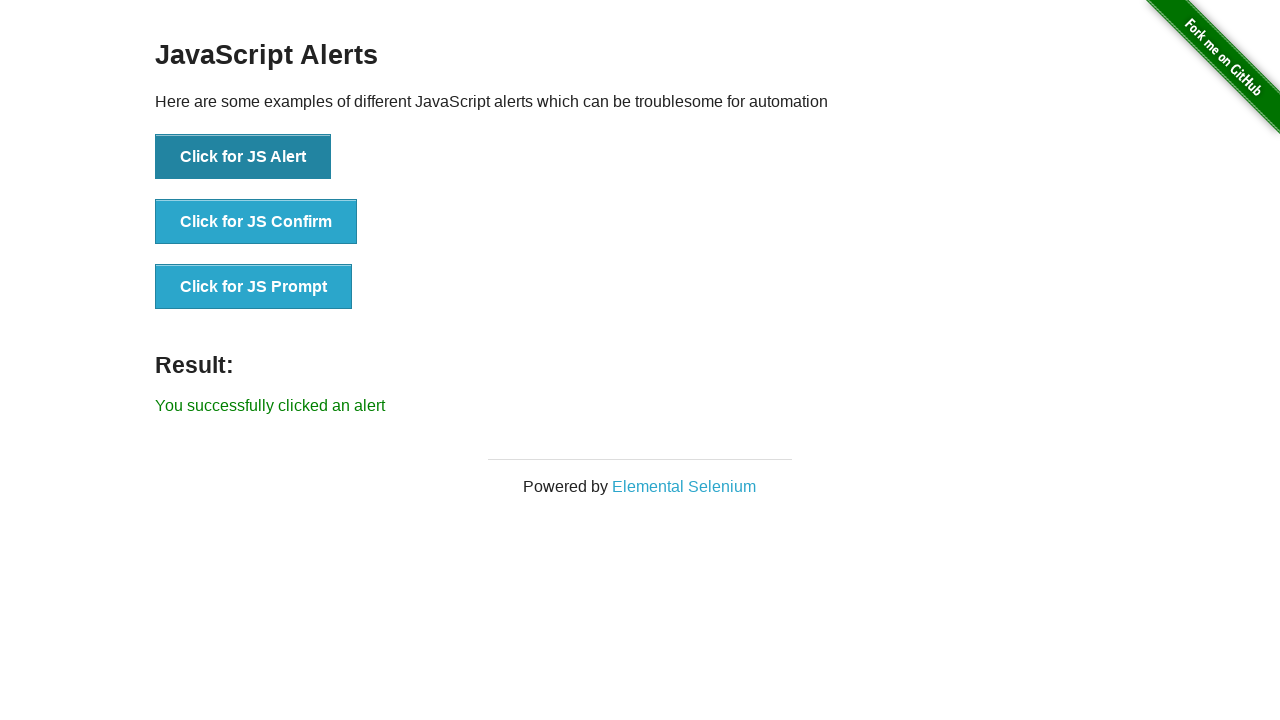

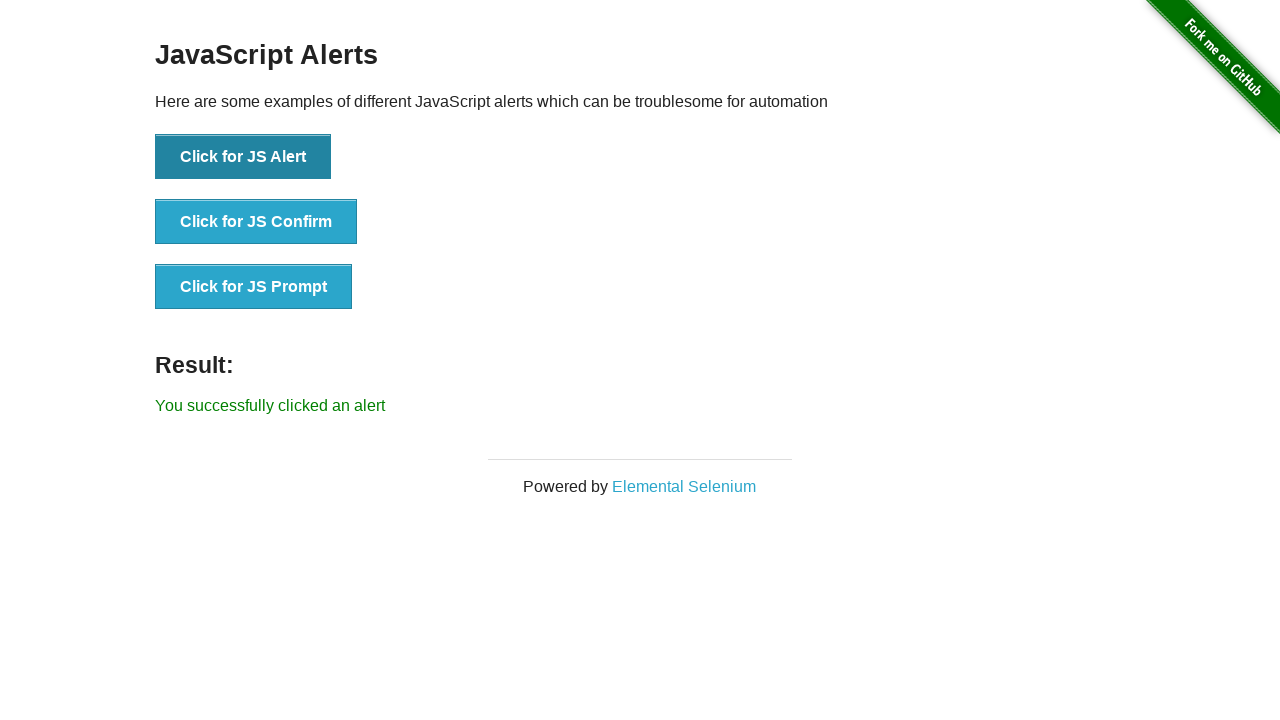